Tests a Pi interface page by checking DOM elements visibility, executing a JavaScript function (startTheDay), and verifying state changes after button interaction

Starting URL: https://subjective-clock.vercel.app/pi.html

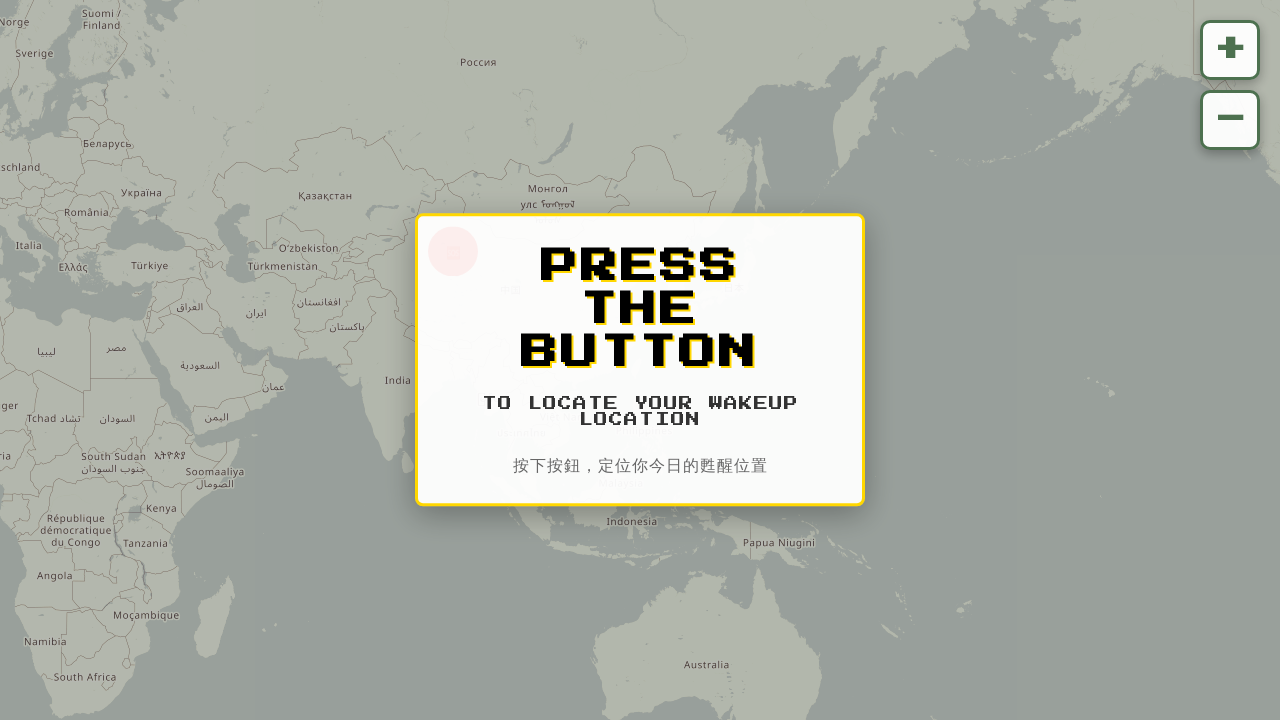

Waited 3 seconds for page to load
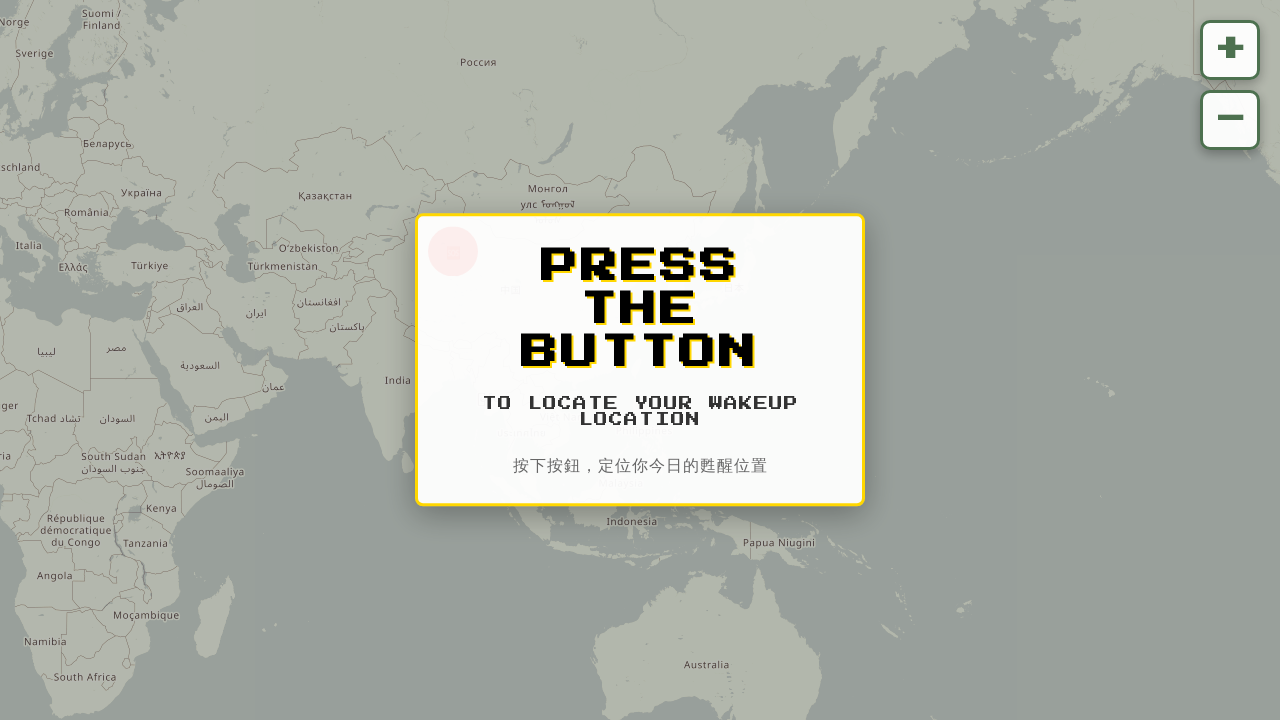

Verified DOM element 'waitingState' is attached
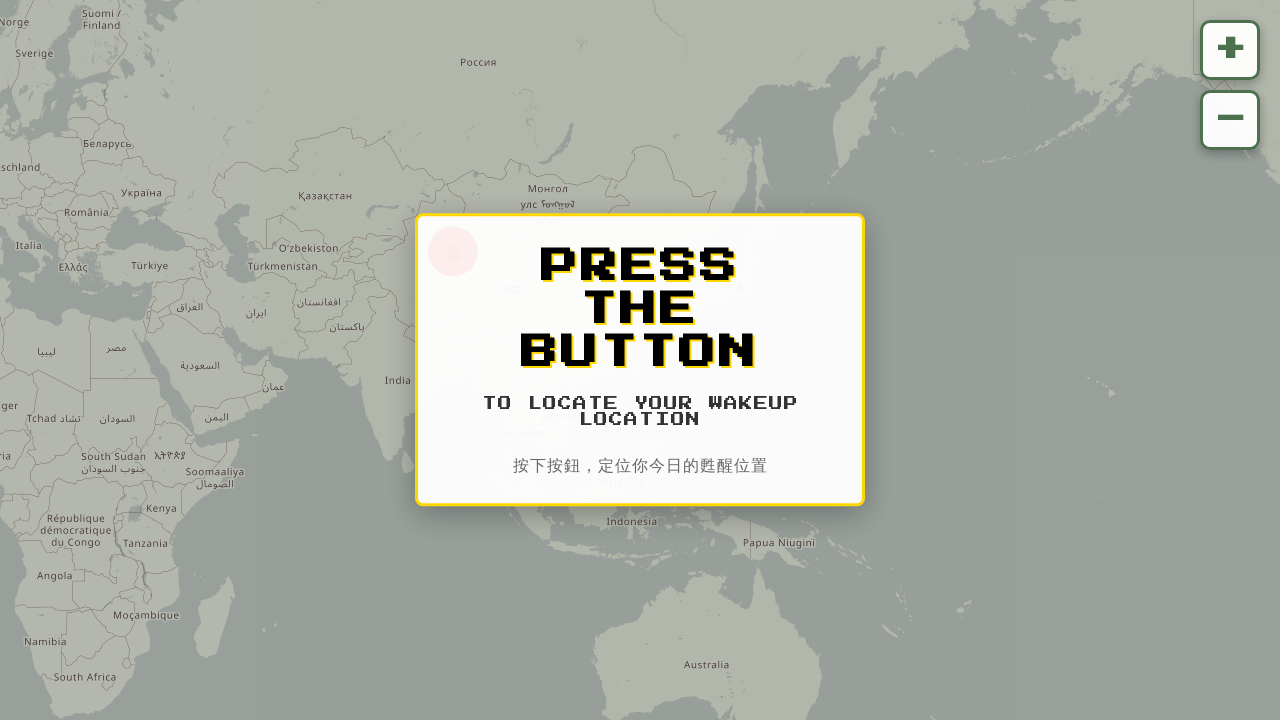

Verified DOM element 'resultState' is attached
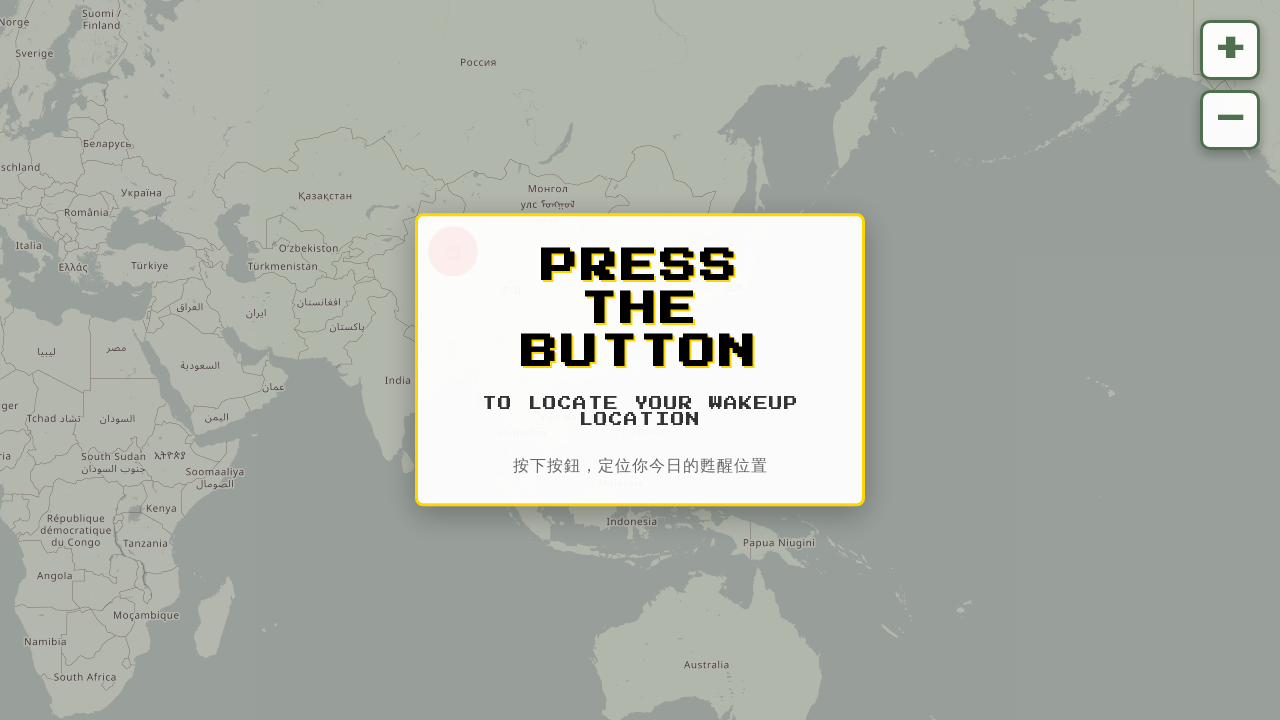

Verified DOM element 'loadingState' is attached
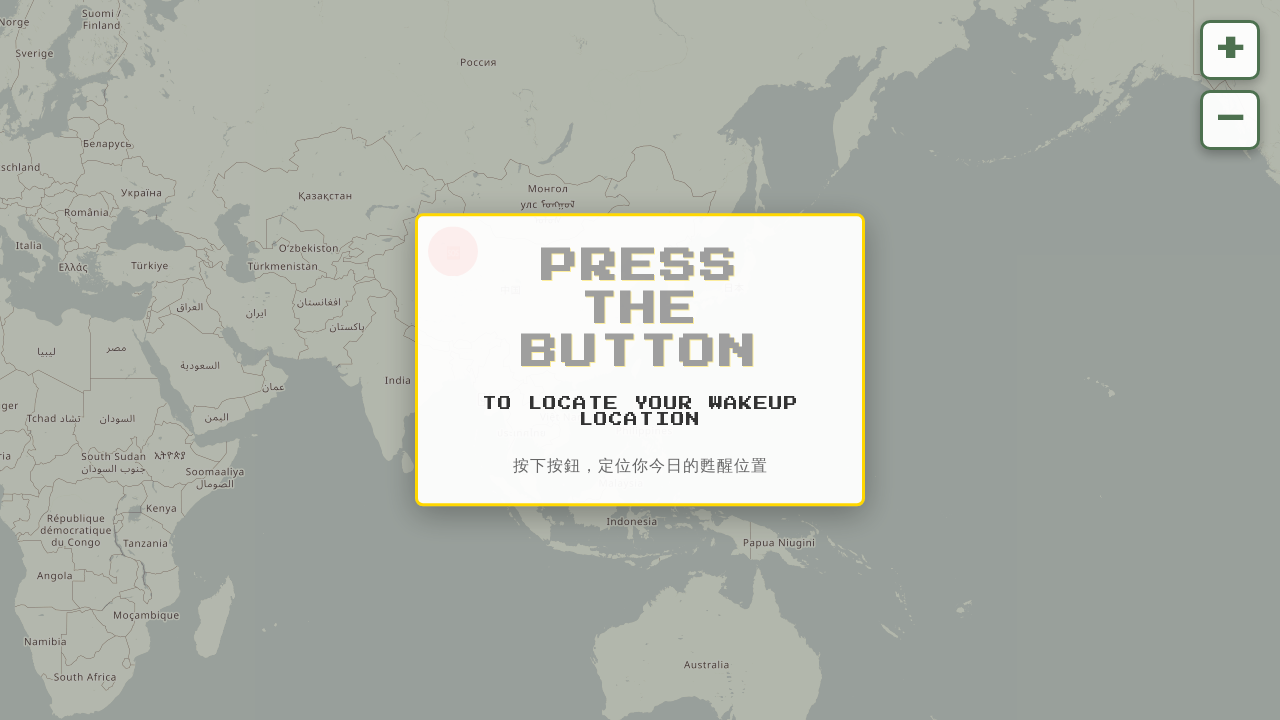

Verified DOM element 'errorState' is attached
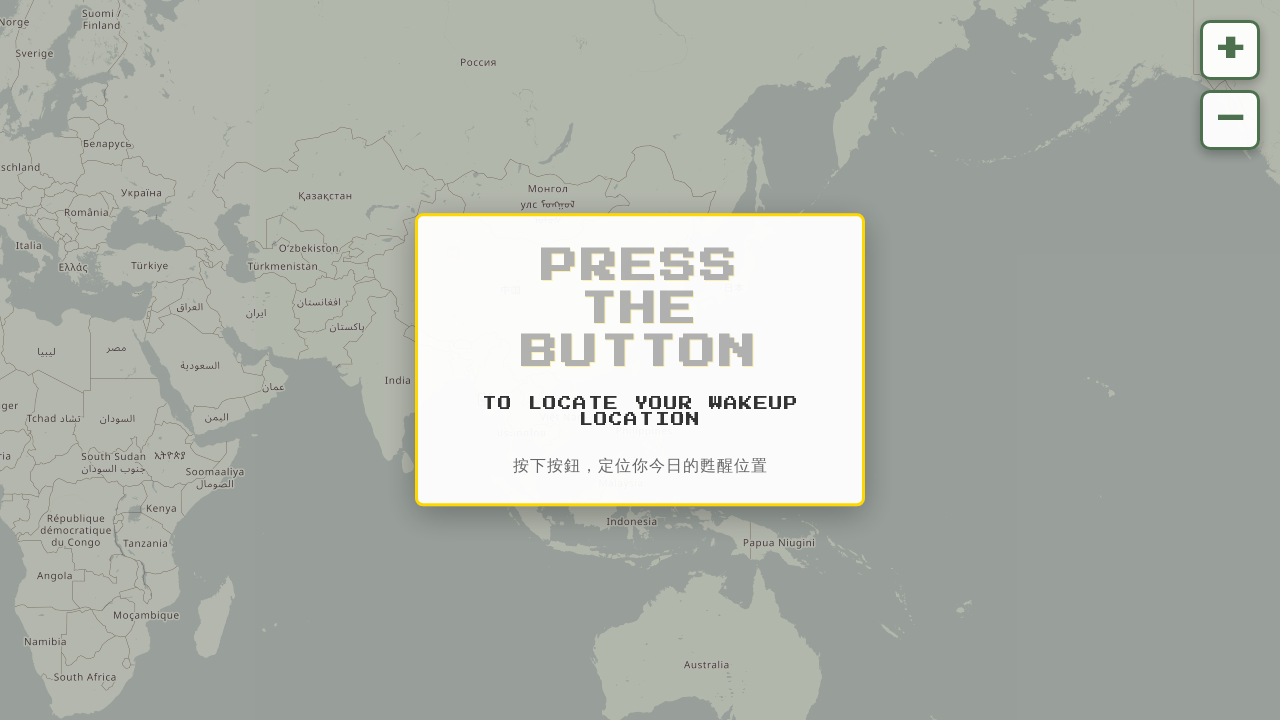

Verified DOM element 'cityName' is attached
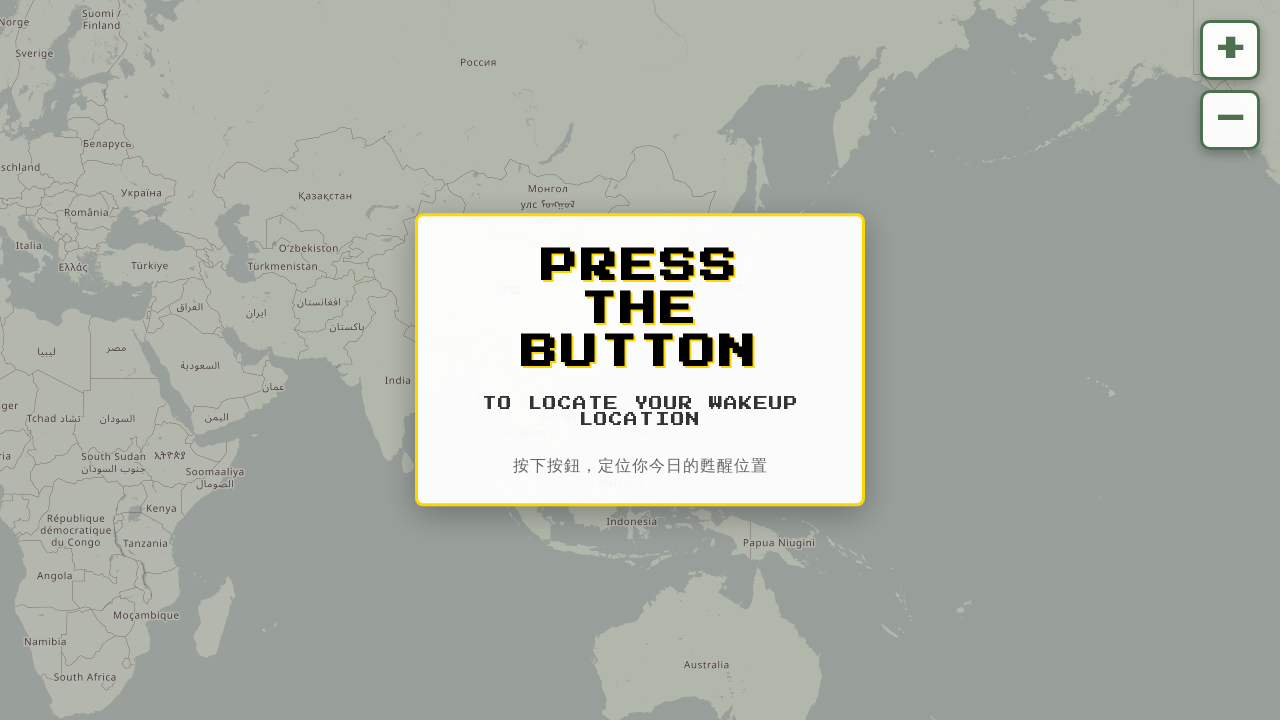

Verified DOM element 'countryName' is attached
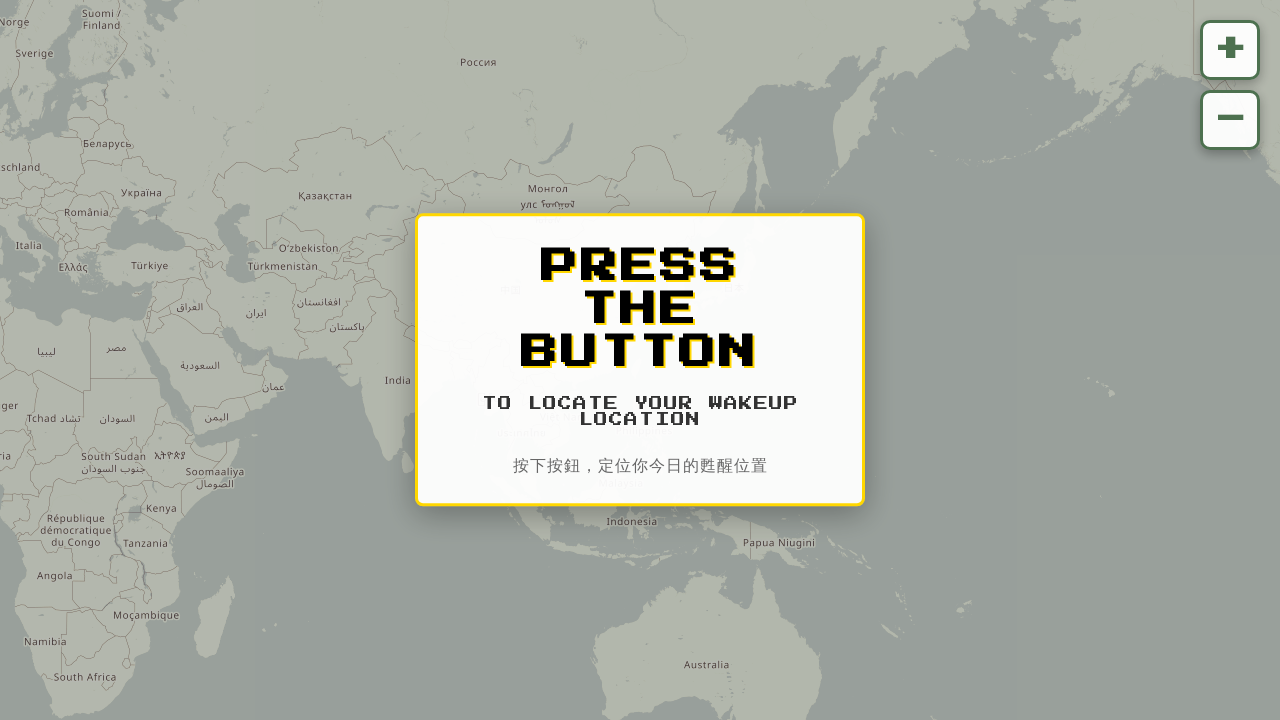

Verified DOM element 'countryFlag' is attached
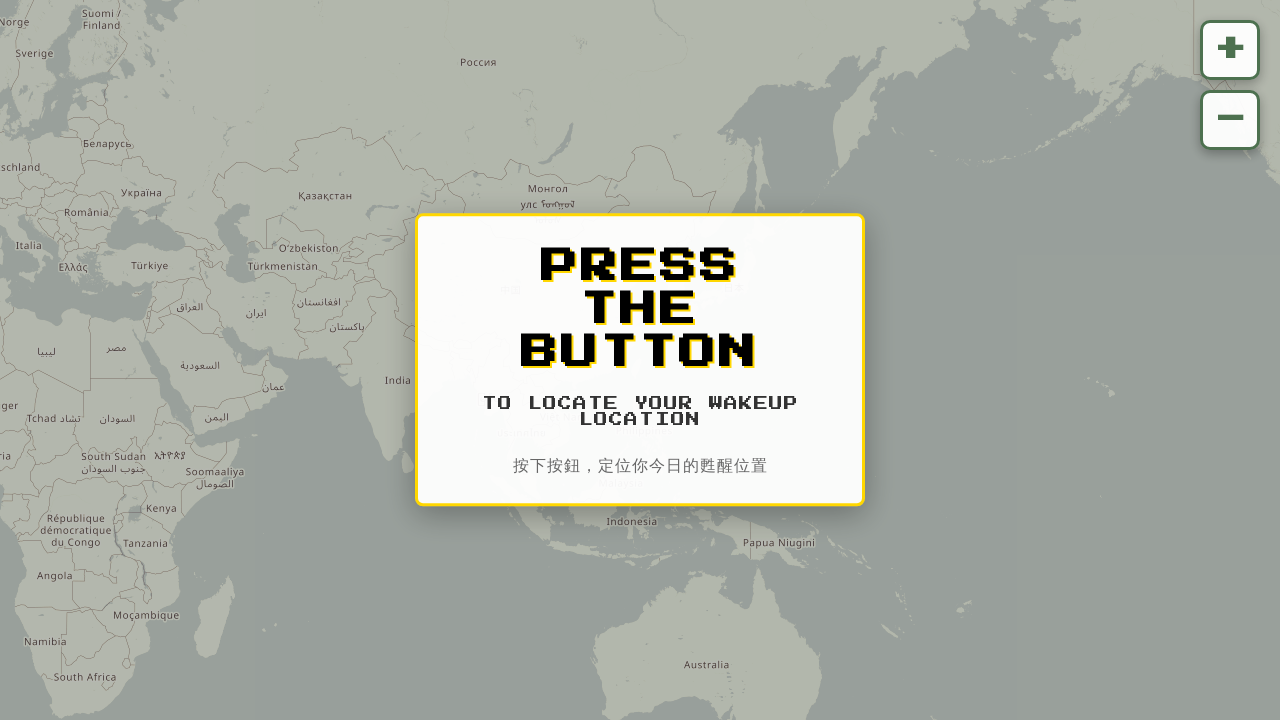

Element 'greetingText' not found or timeout occurred
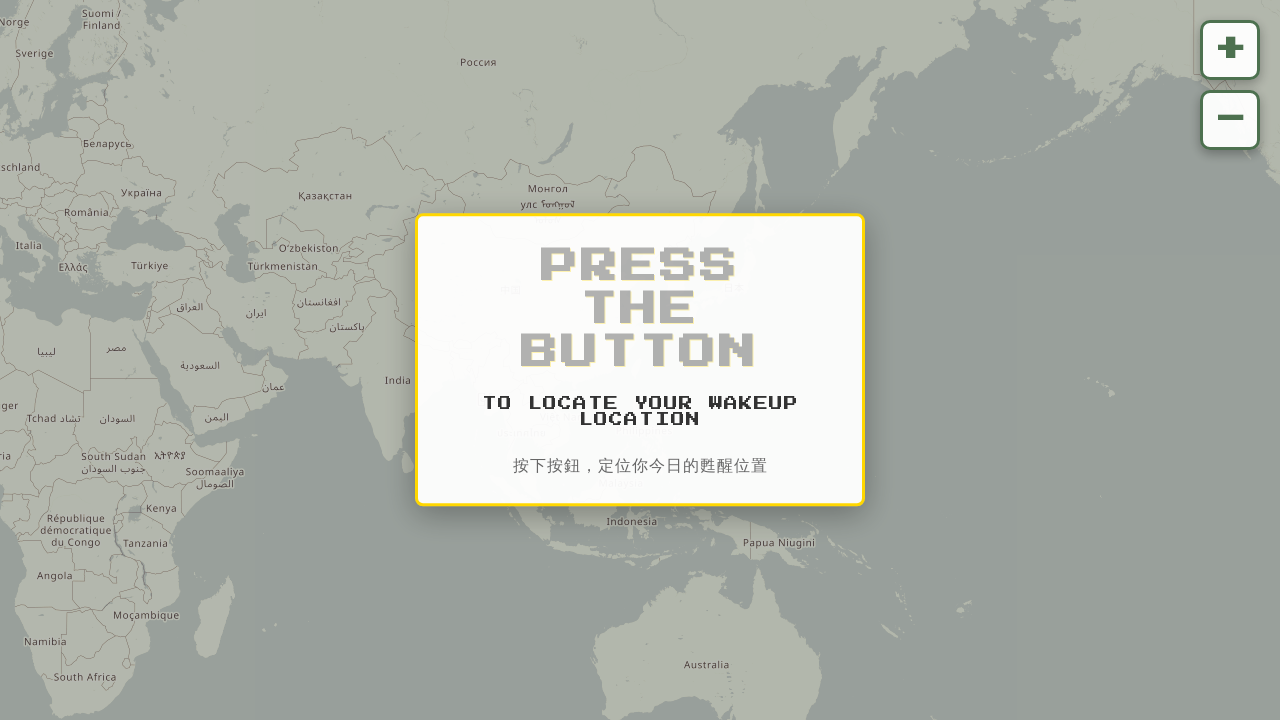

Element 'mapContainer' not found or timeout occurred
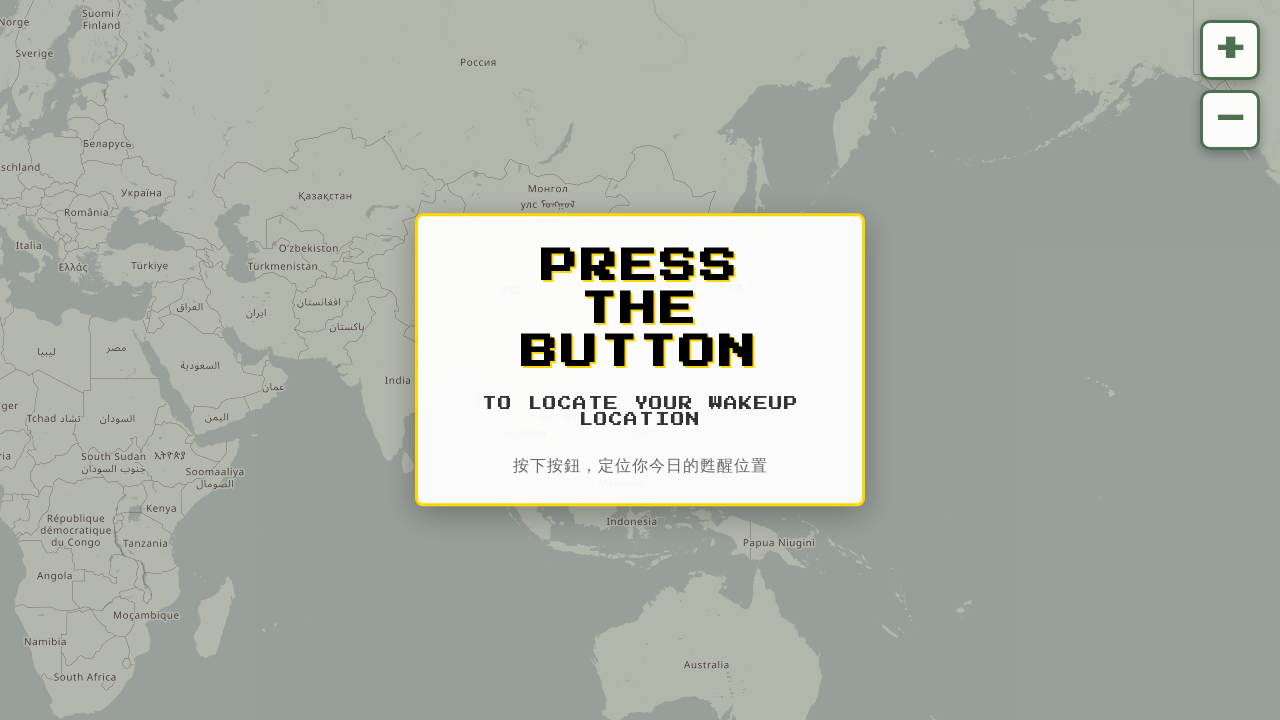

Element 'coordinateInfo' not found or timeout occurred
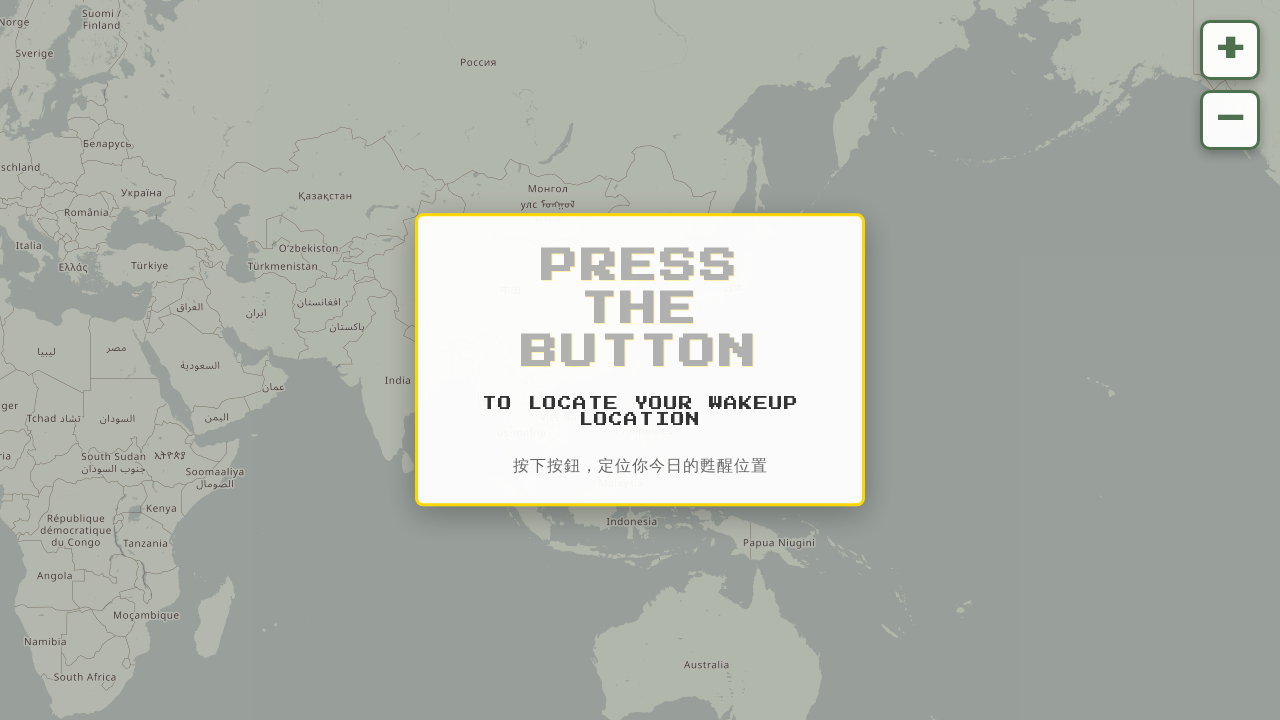

Firebase SDK loaded and ready
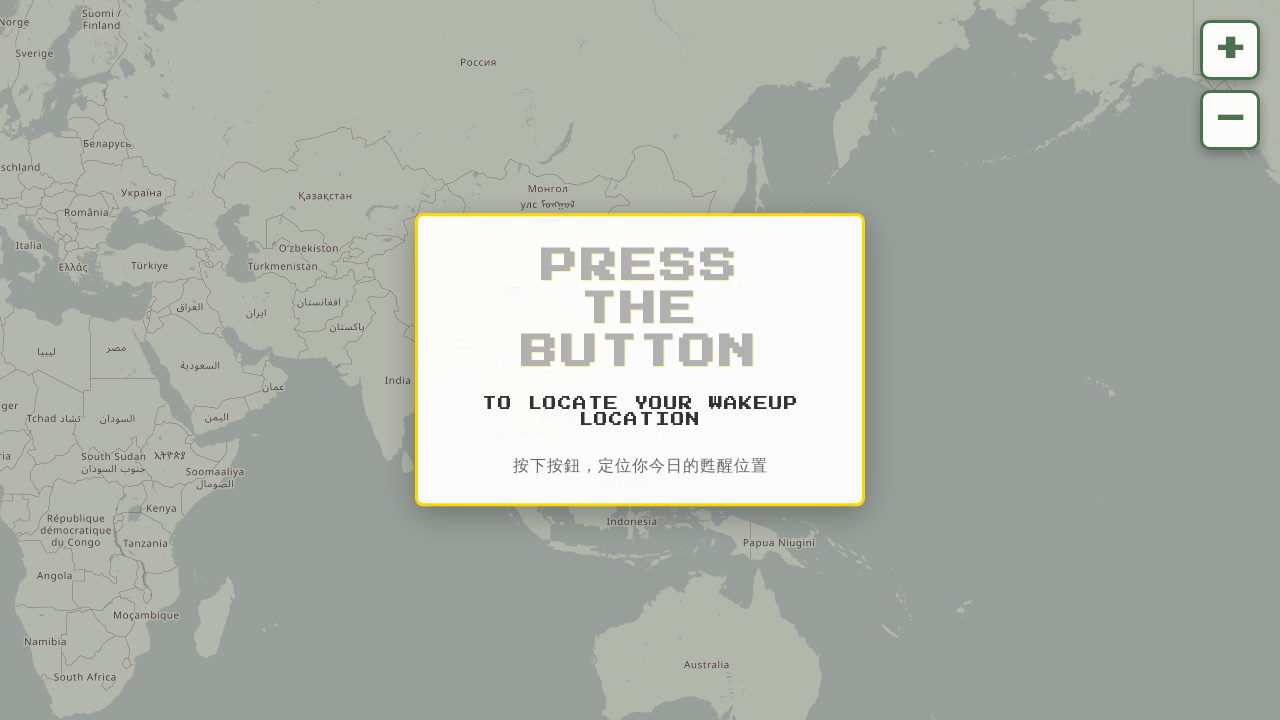

Executed startTheDay() JavaScript function
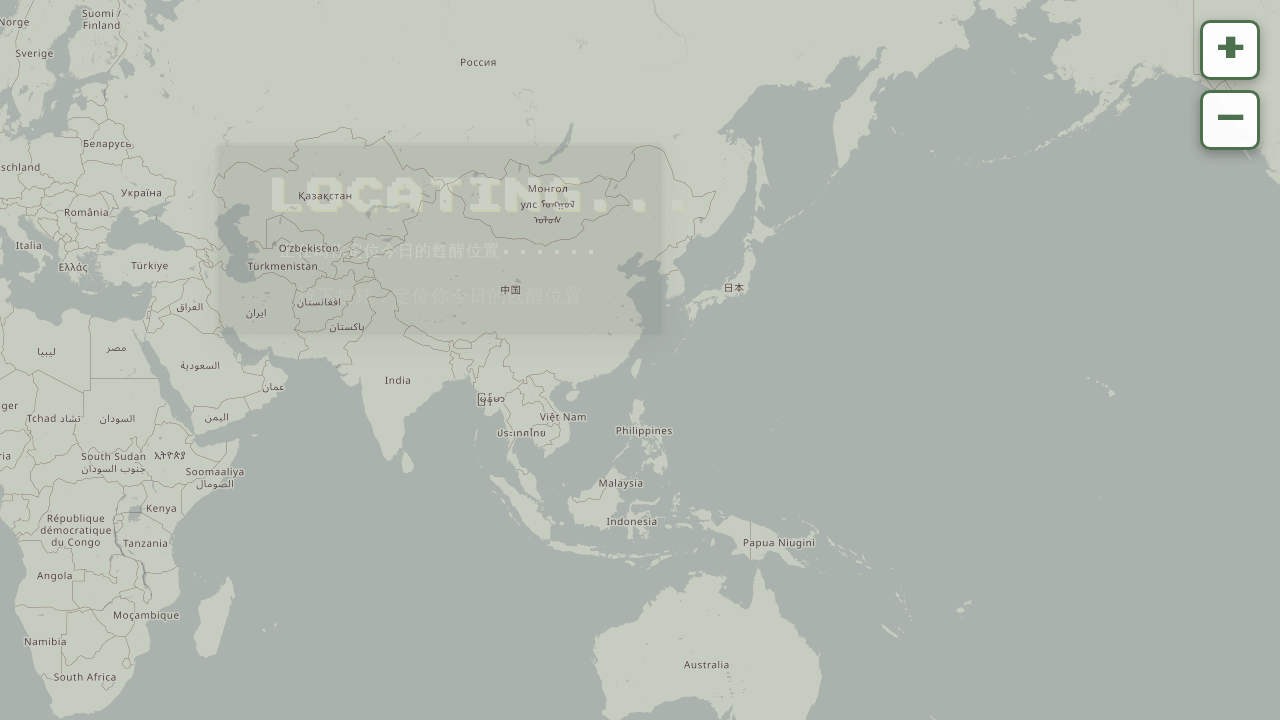

Waited 5 seconds for state changes to complete
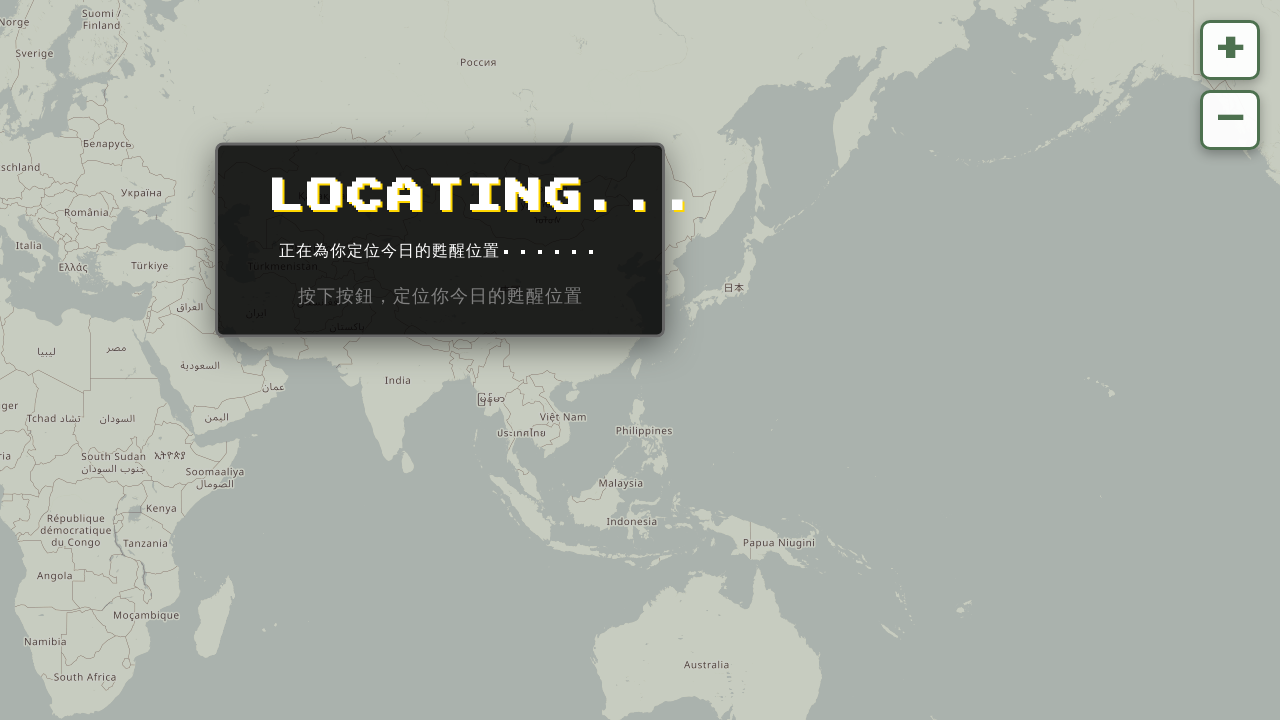

State element 'waitingState' is active
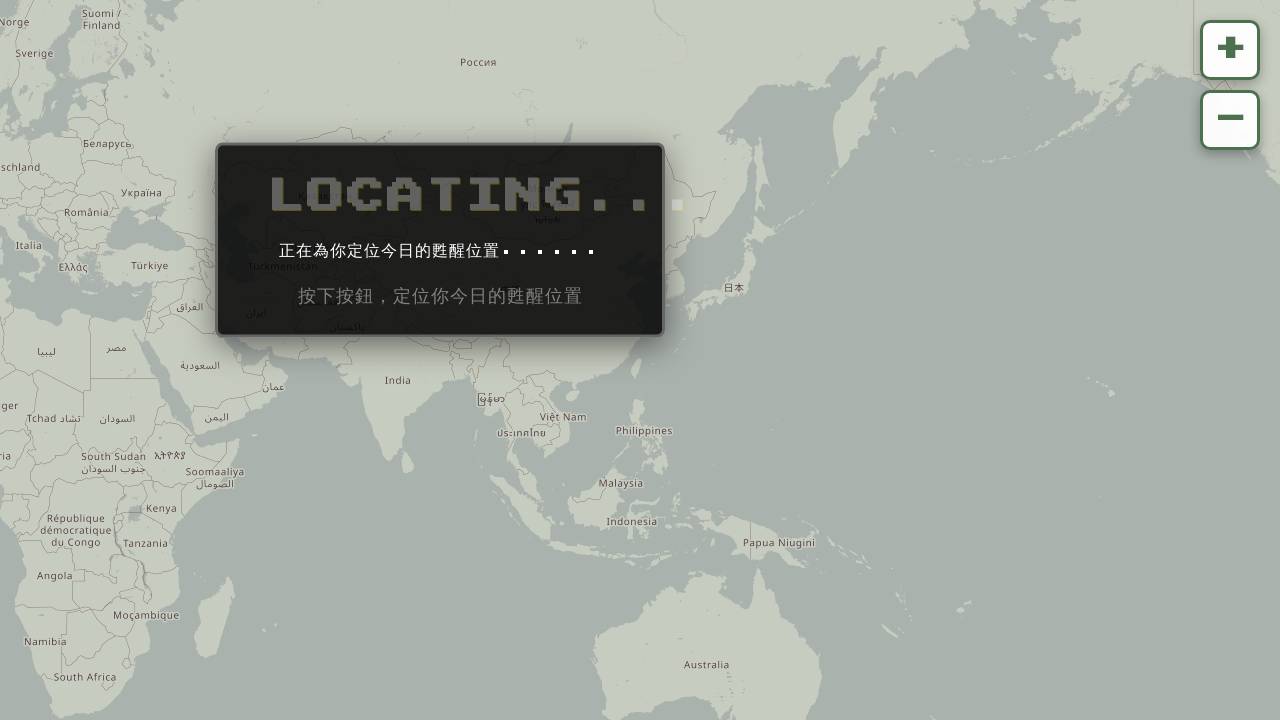

State element 'loadingState' is active
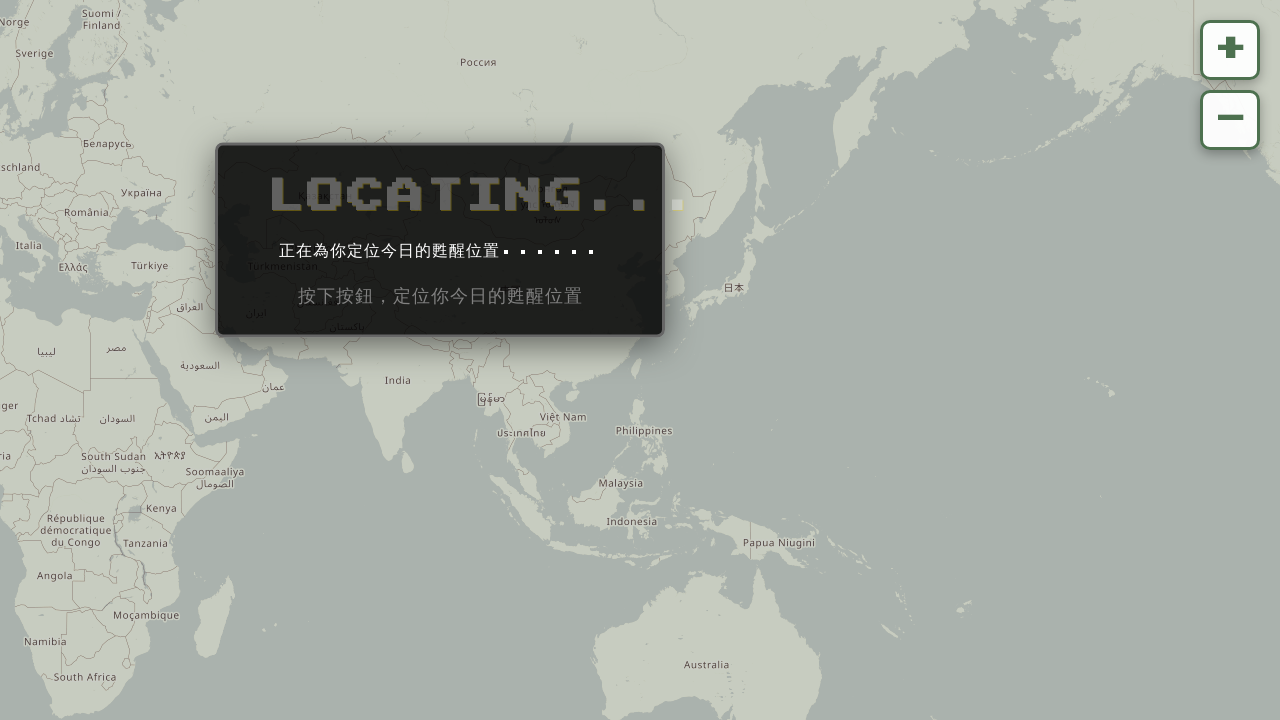

State element 'resultState' is active
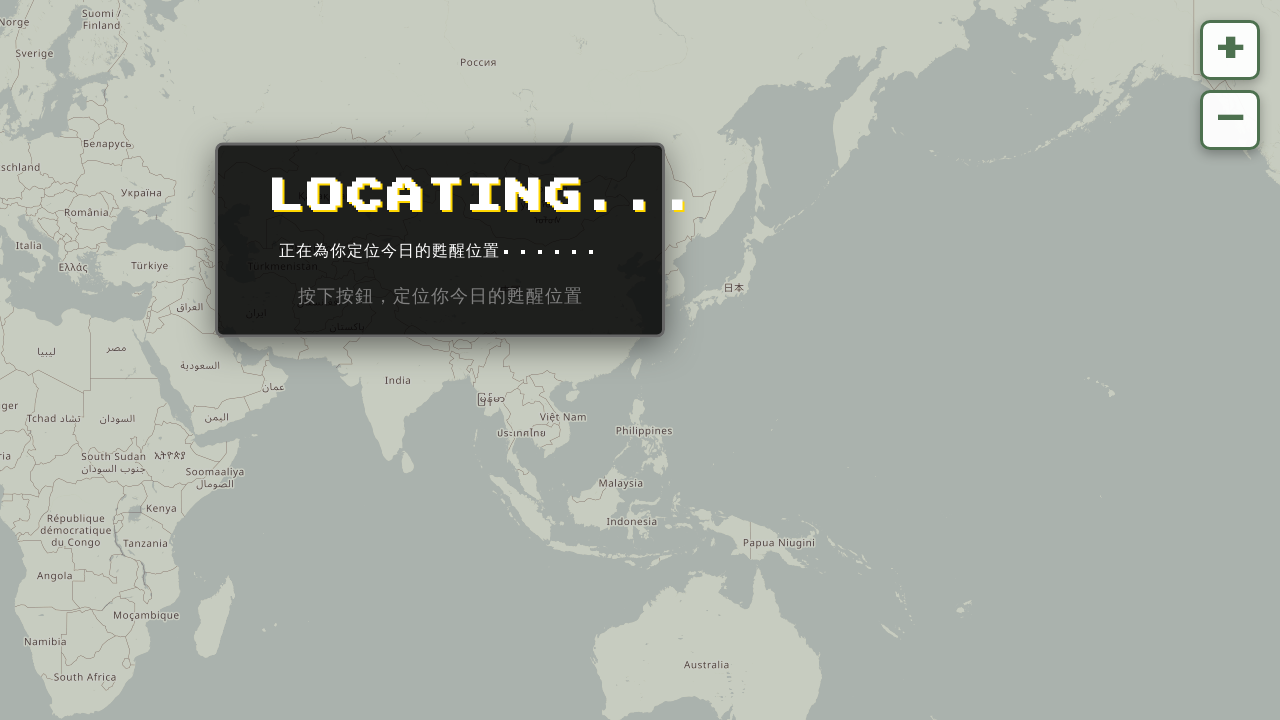

State element 'errorState' is active
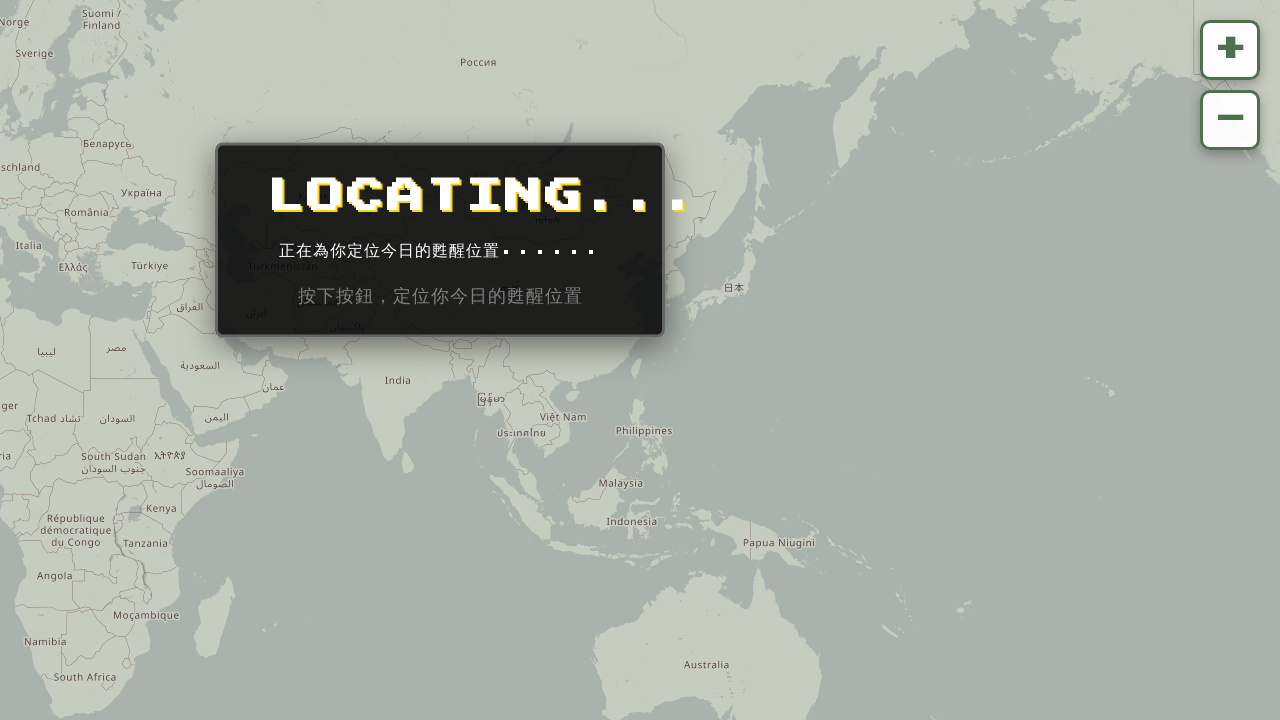

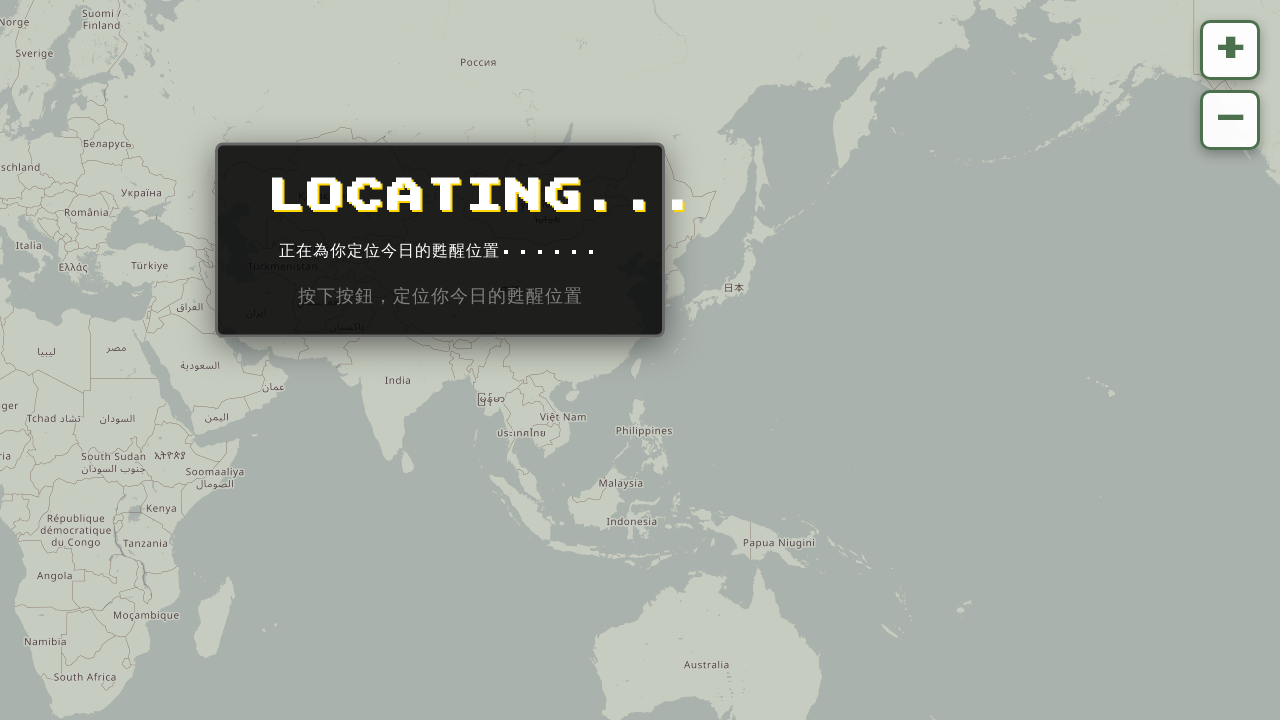